Navigates to the Time and Date world clock page and verifies that table elements (rows and columns) are present on the page.

Starting URL: https://www.timeanddate.com/worldclock/

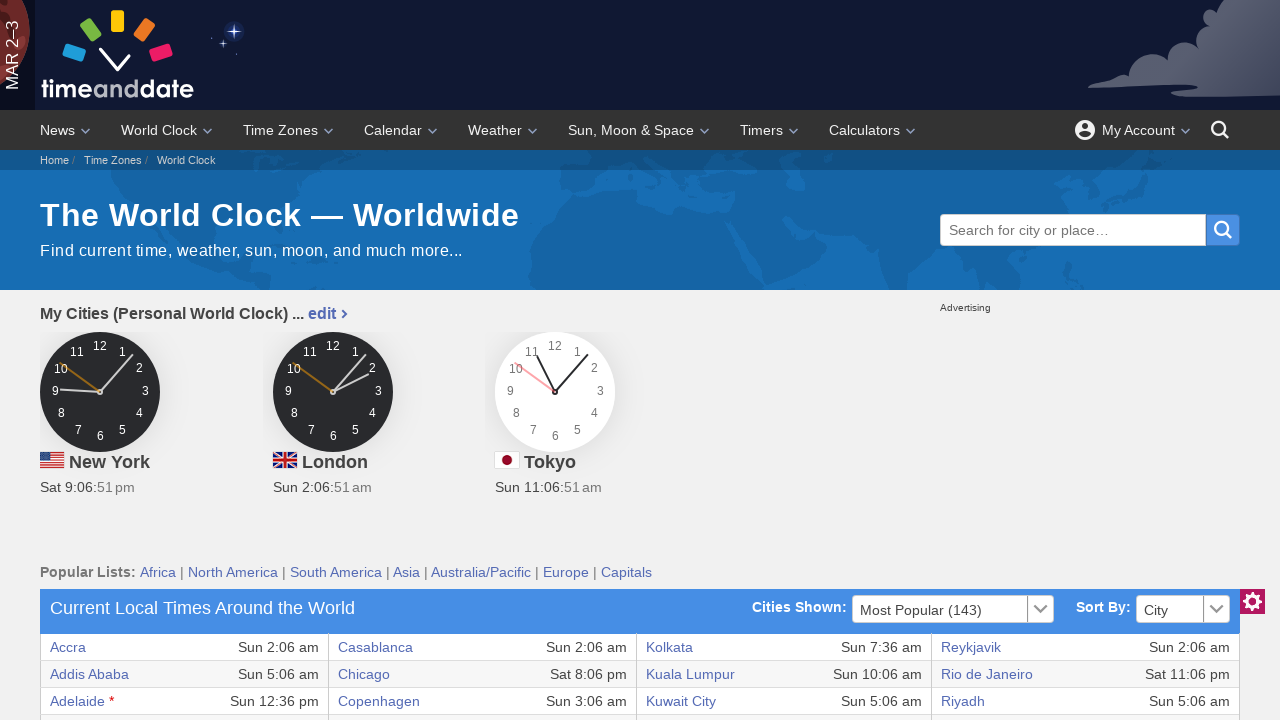

Navigated to Time and Date world clock page
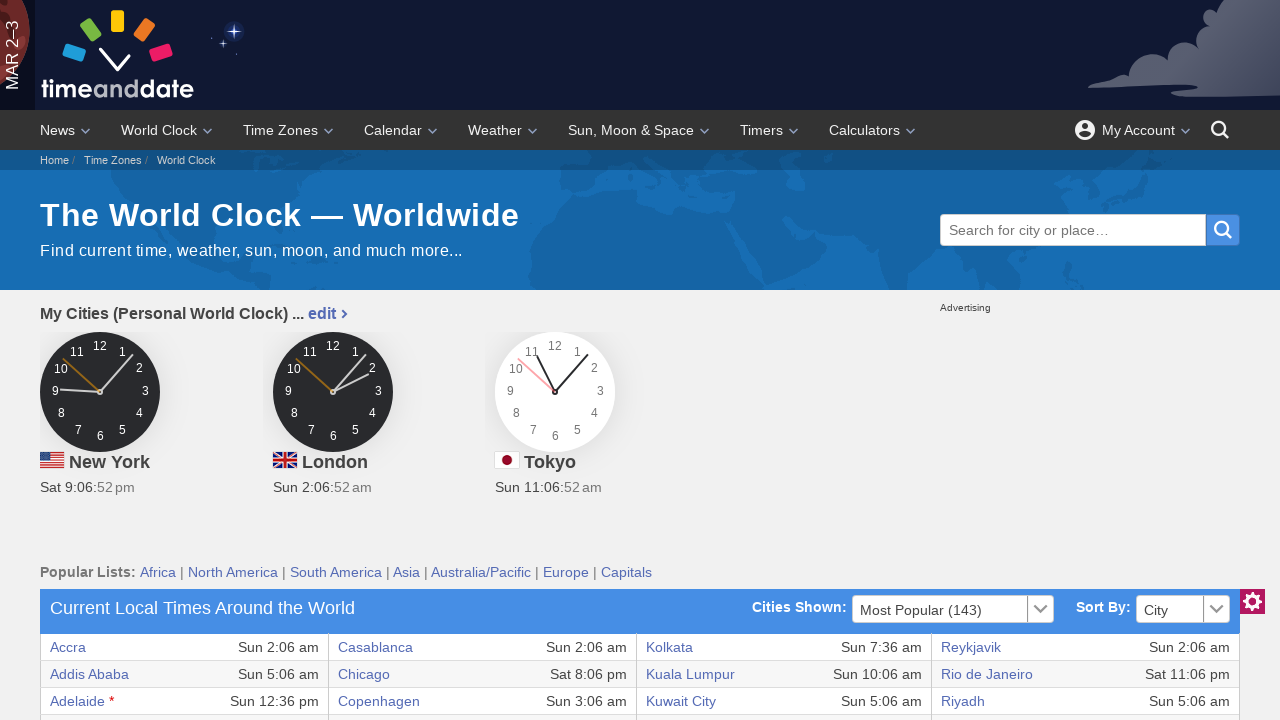

Table rows (tr elements) are present on the page
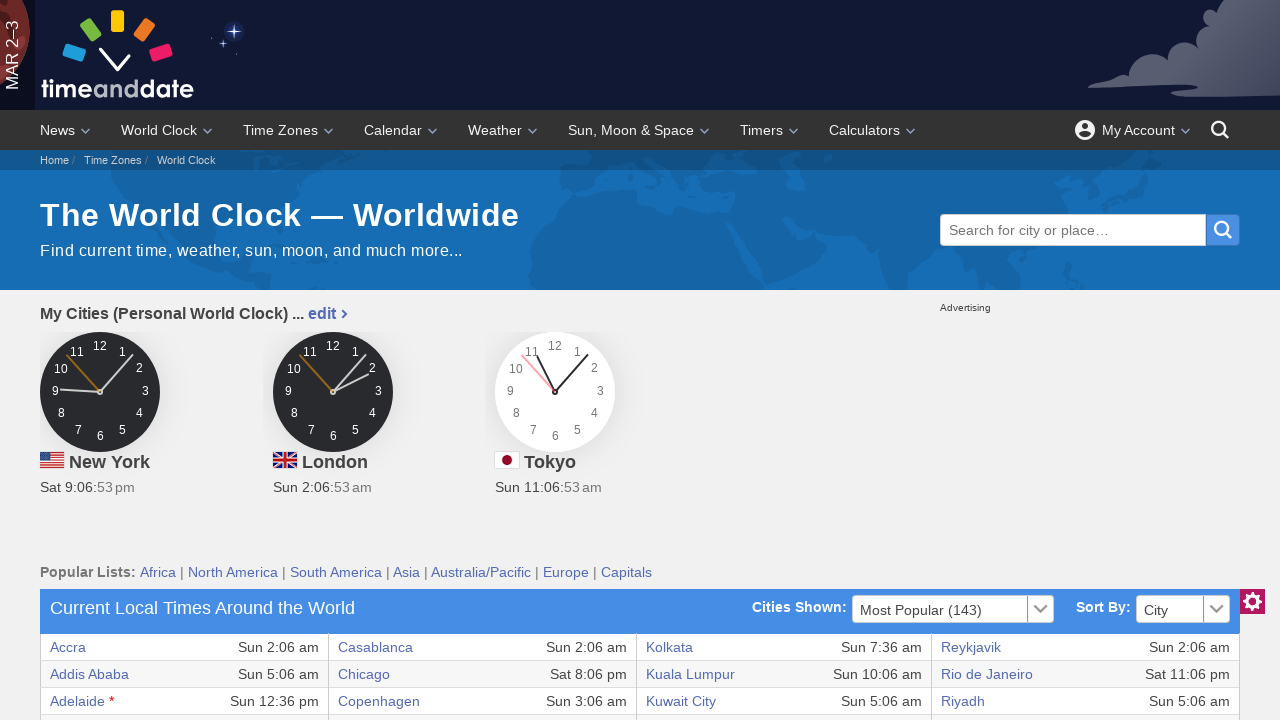

Table data cells (td elements) are present on the page
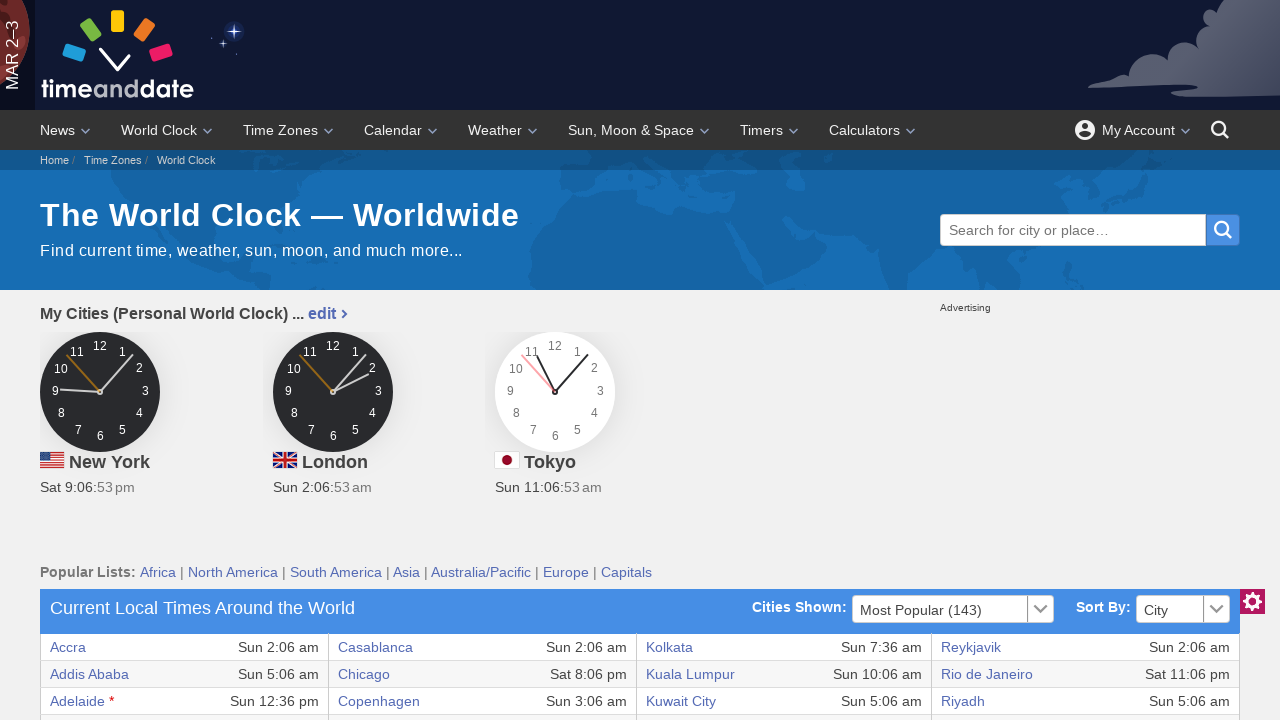

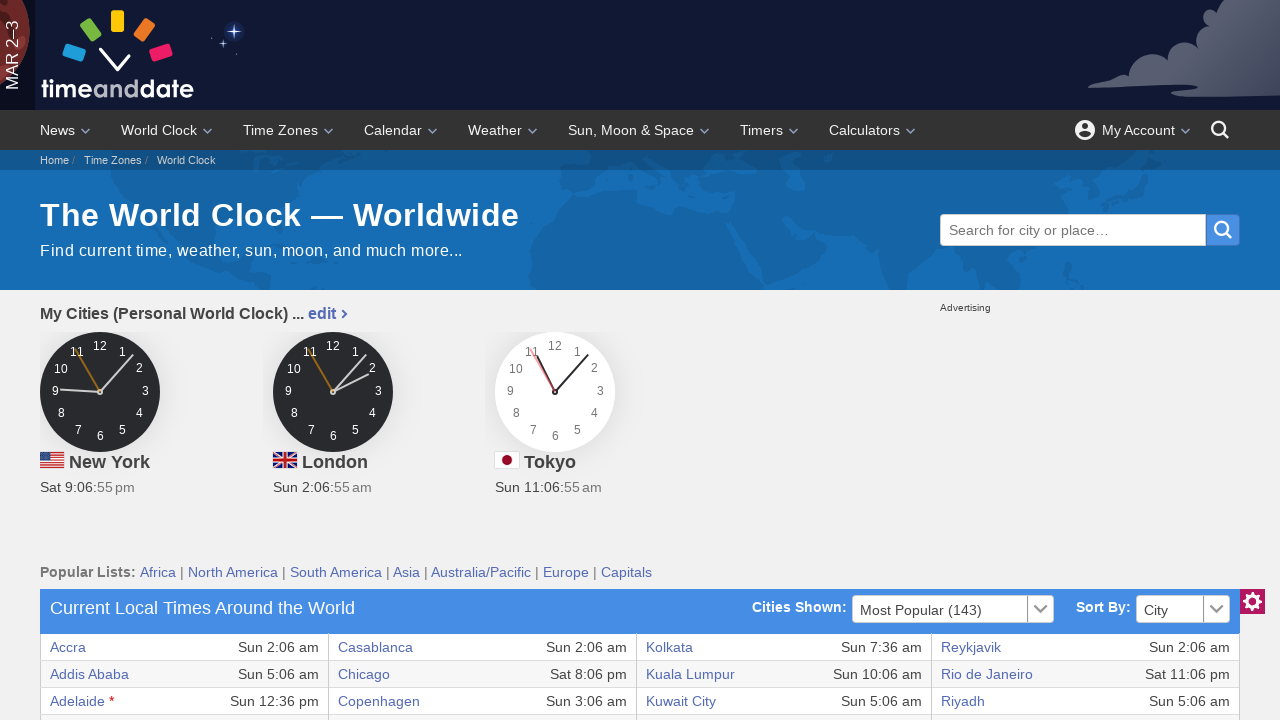